Orders a robot from RobotSpareBin Industries by dismissing the modal, filling out the order form with robot head, body, legs, and address, previewing the robot, and submitting the order.

Starting URL: https://robotsparebinindustries.com/#/robot-order

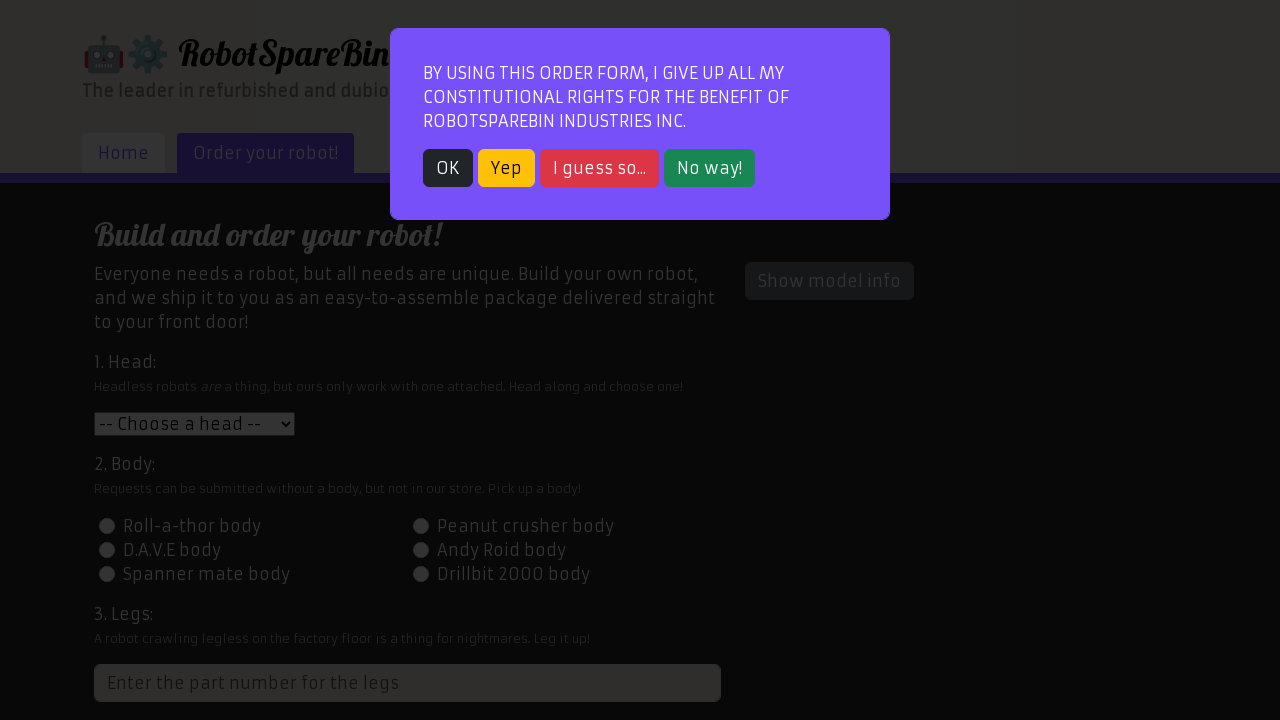

Dismissed the initial modal popup at (448, 168) on button:has-text('OK')
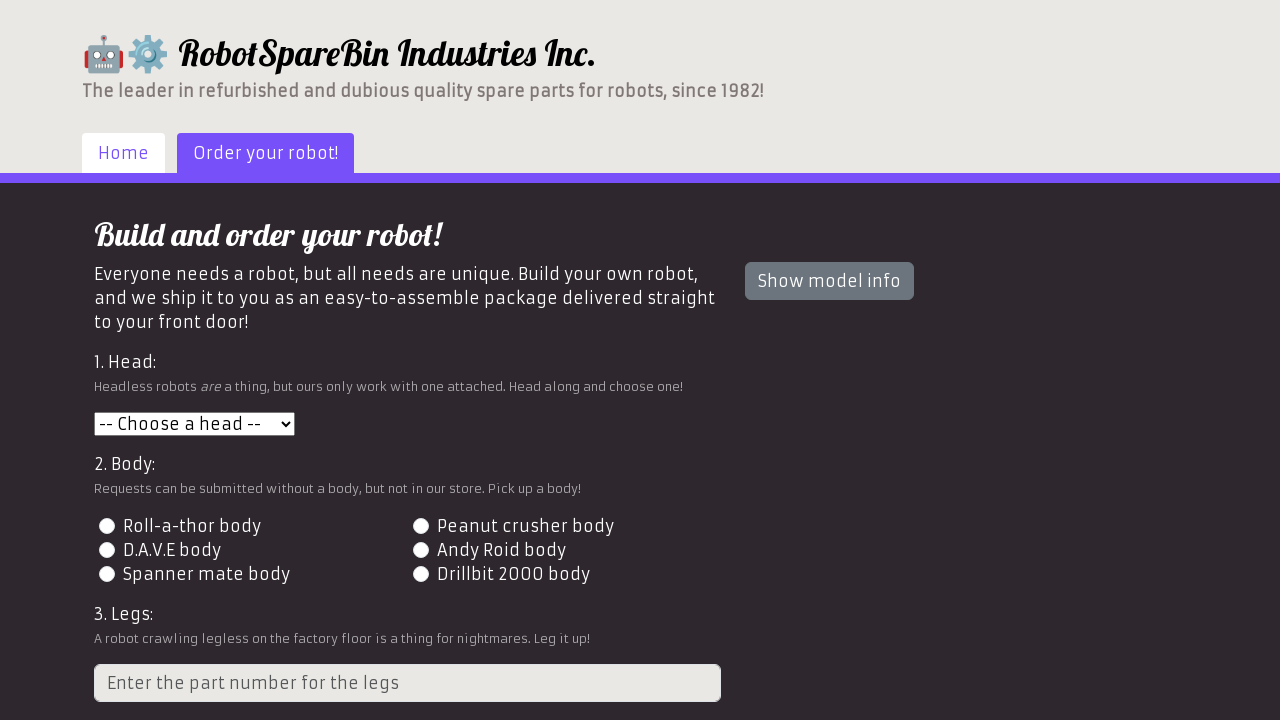

Selected robot head option 3 from dropdown on select#head
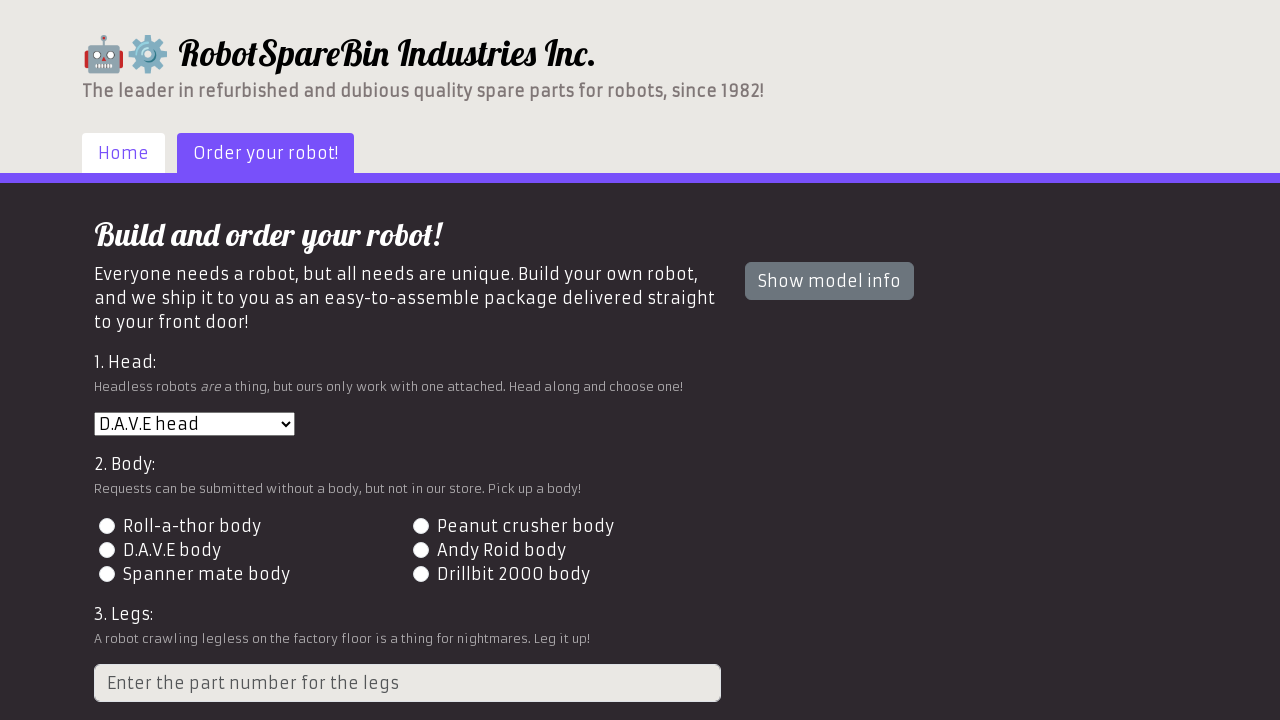

Selected robot body option 4 using radio button at (420, 550) on input[name='body'][value='4']
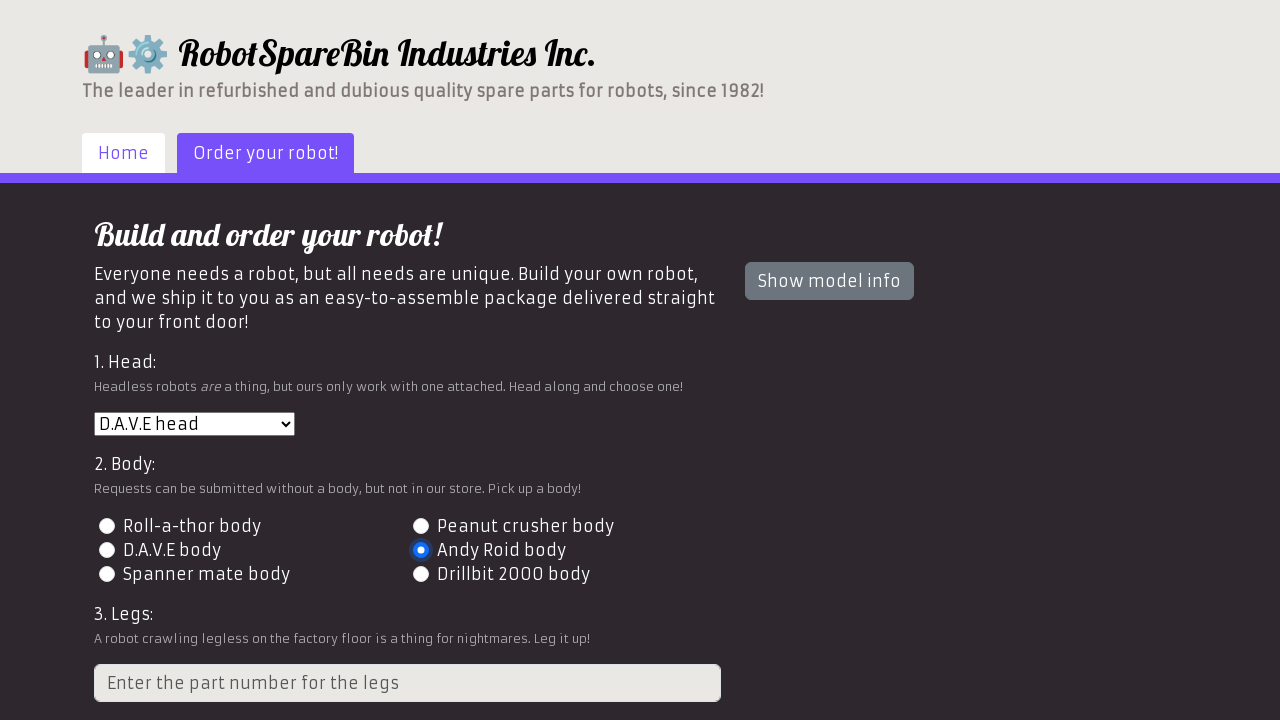

Entered number of legs: 2 on input[type='number']
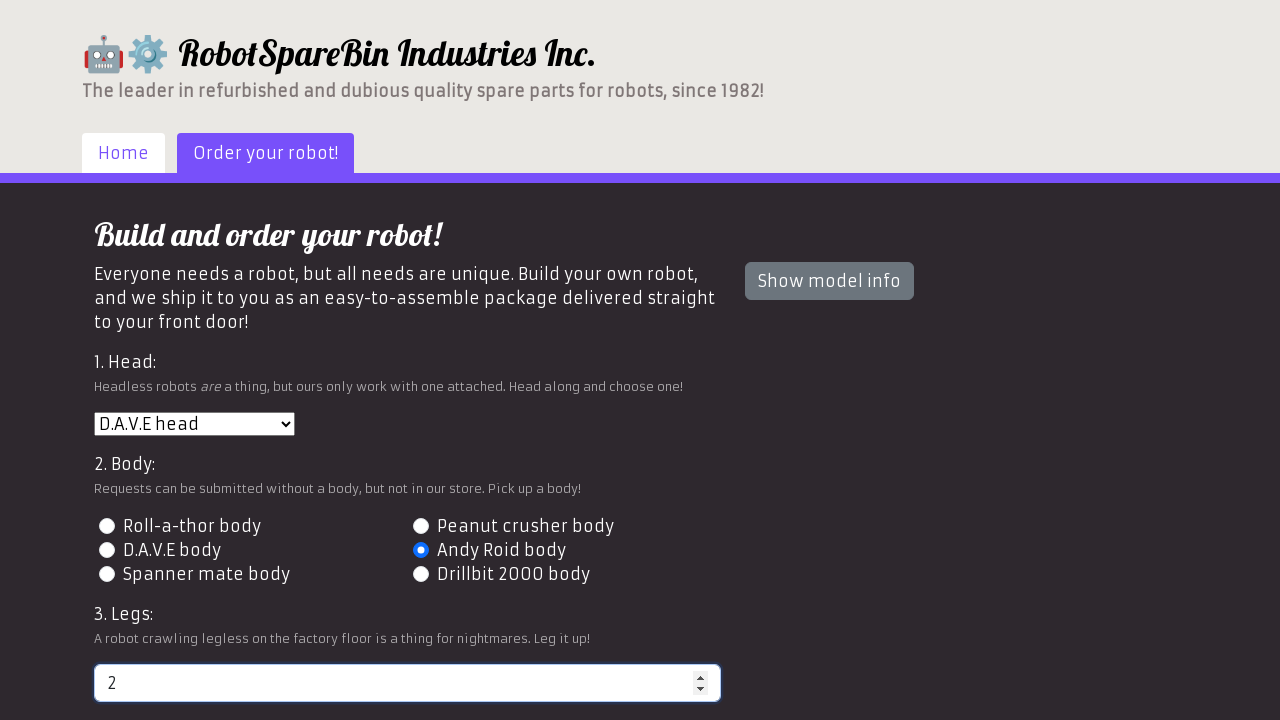

Filled shipping address: 742 Evergreen Terrace, Springfield on input#address
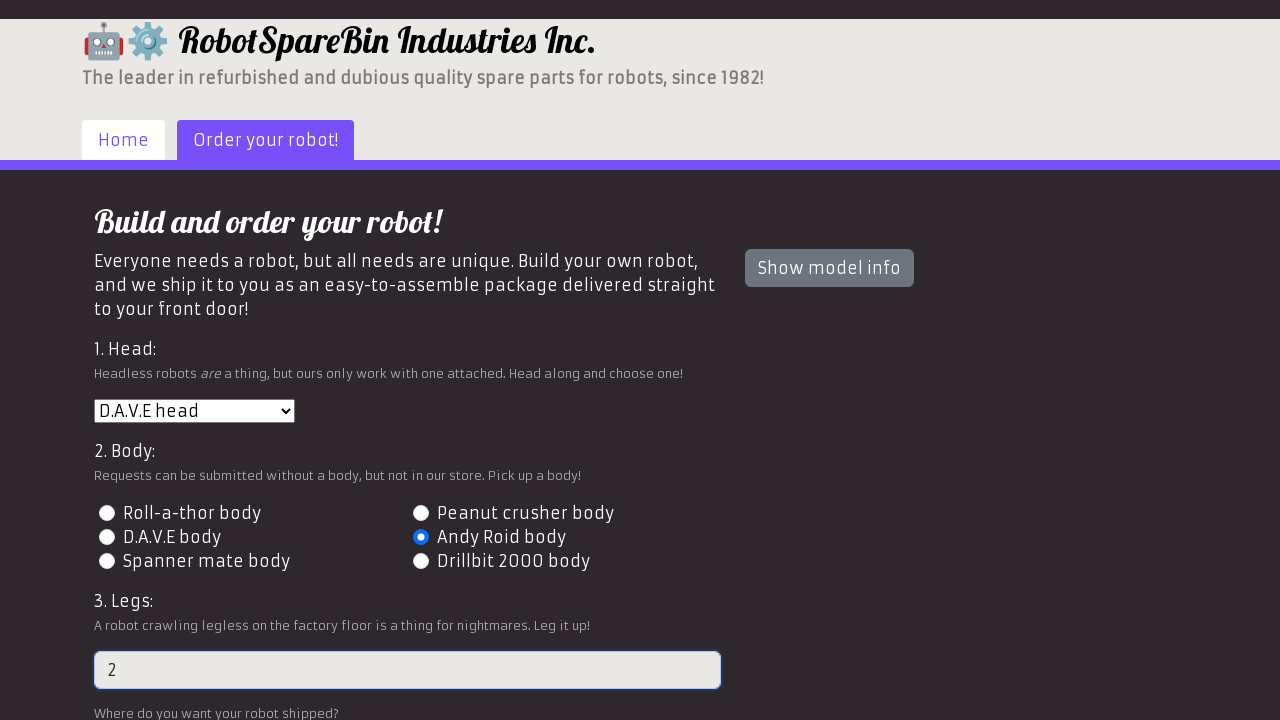

Clicked preview button to view the robot at (141, 605) on button#preview
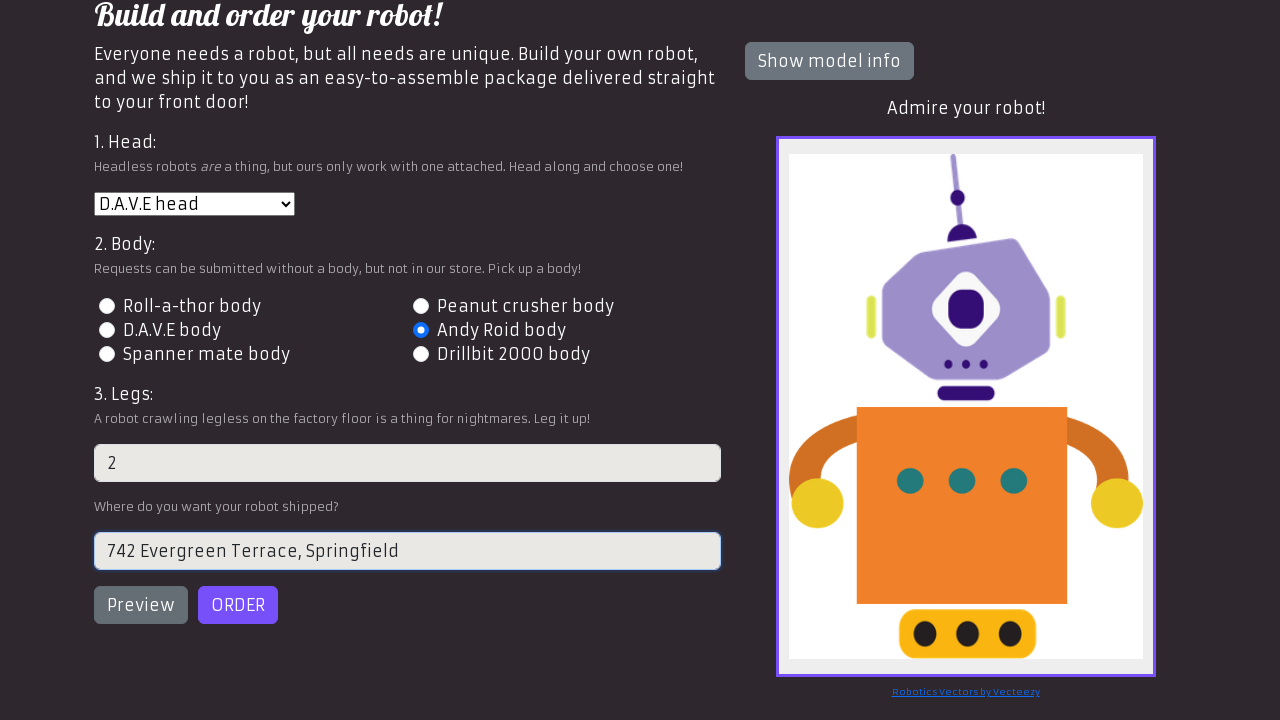

Robot preview image loaded successfully
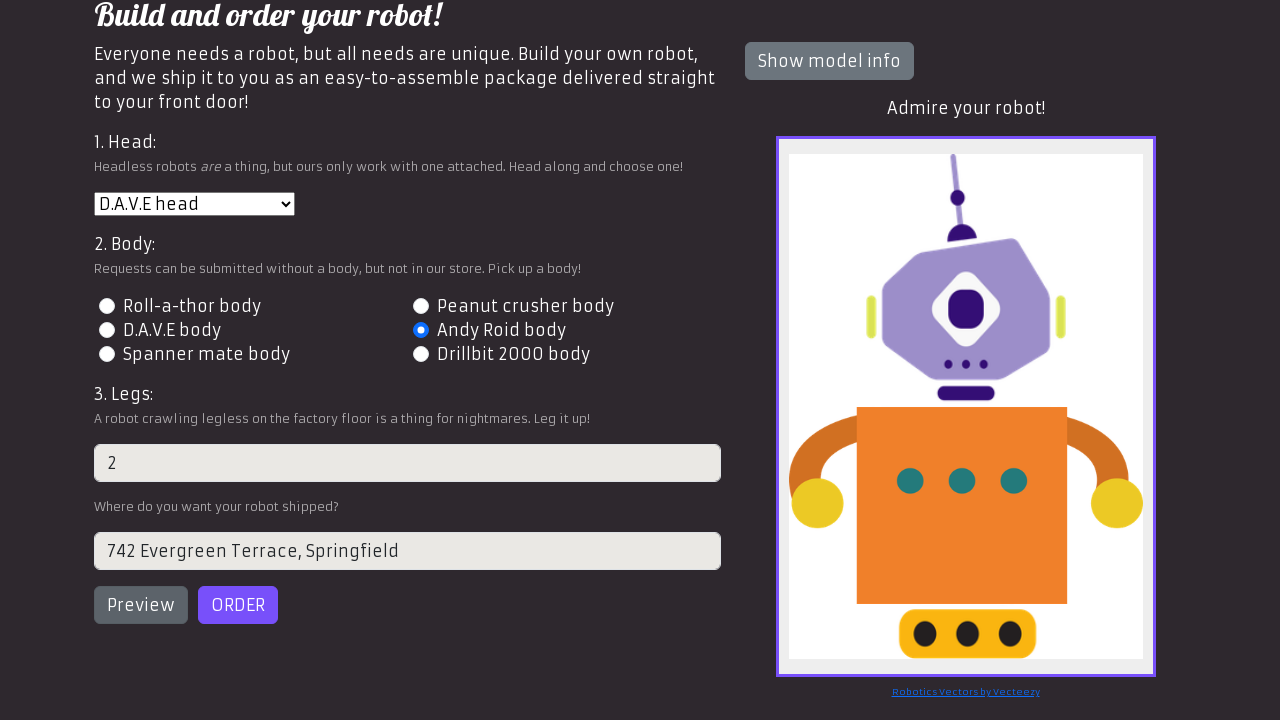

Clicked order button to submit the order at (238, 605) on button#order
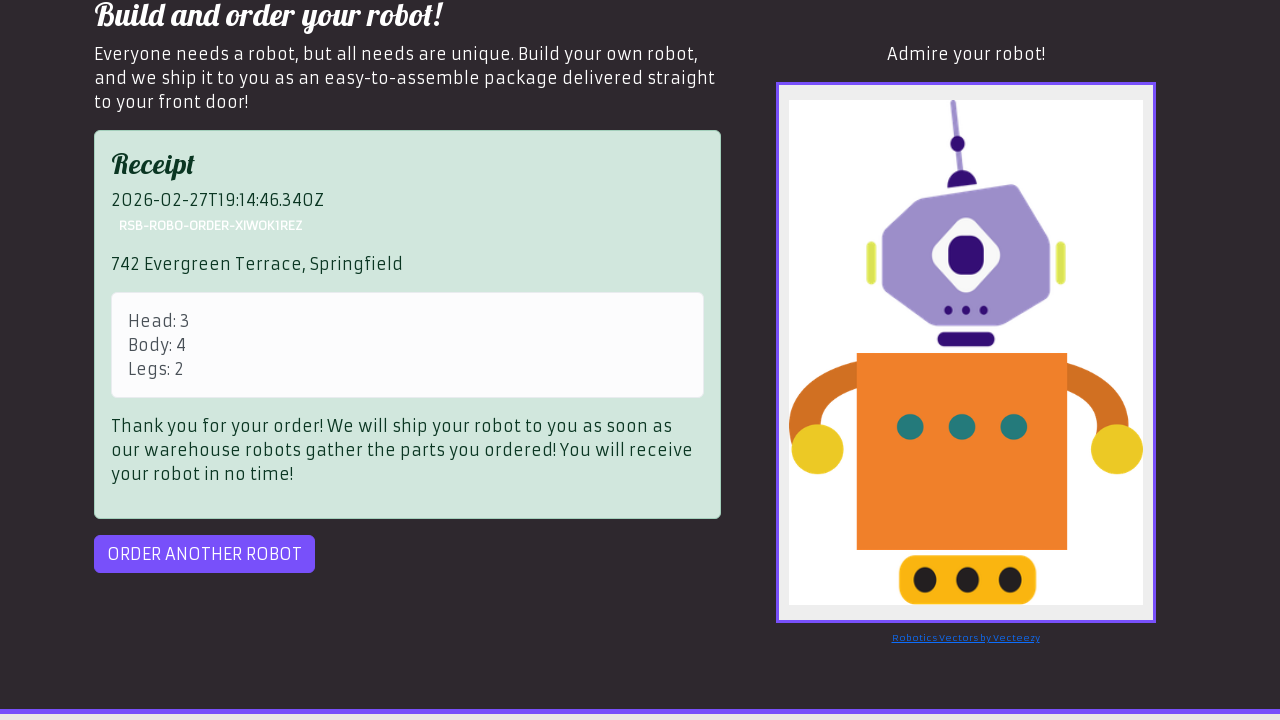

Order confirmed - order-another button appeared
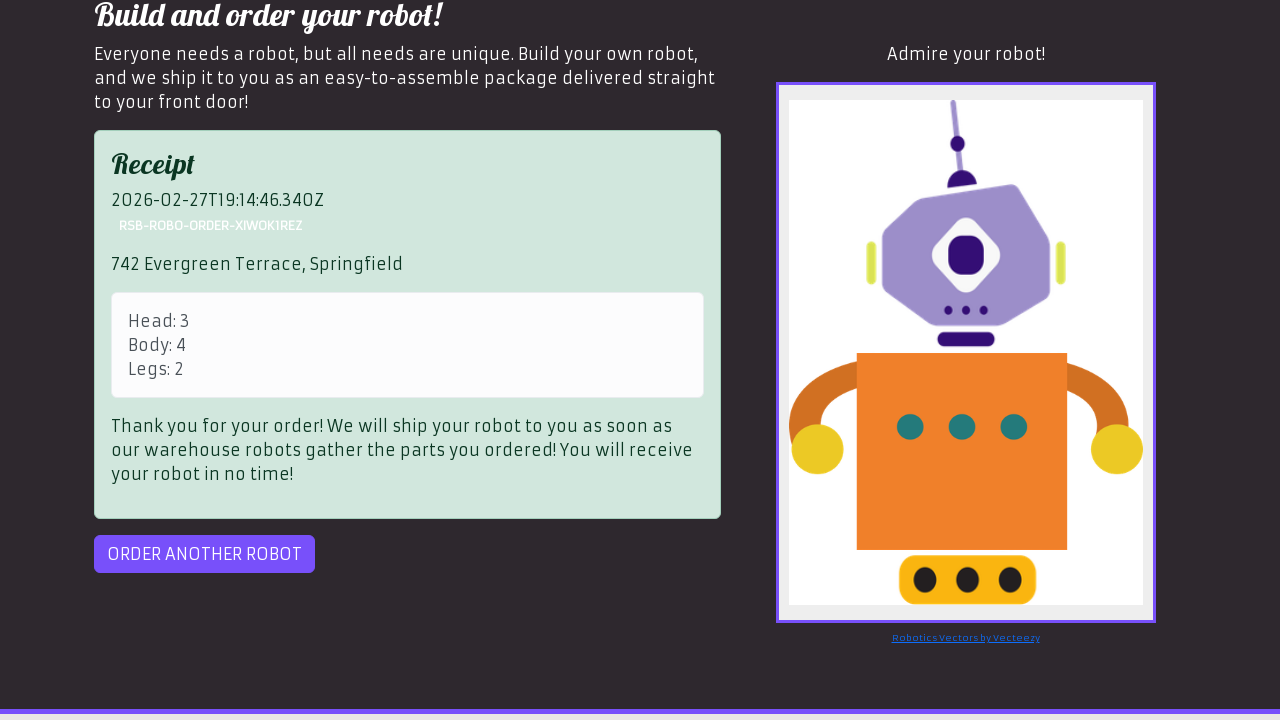

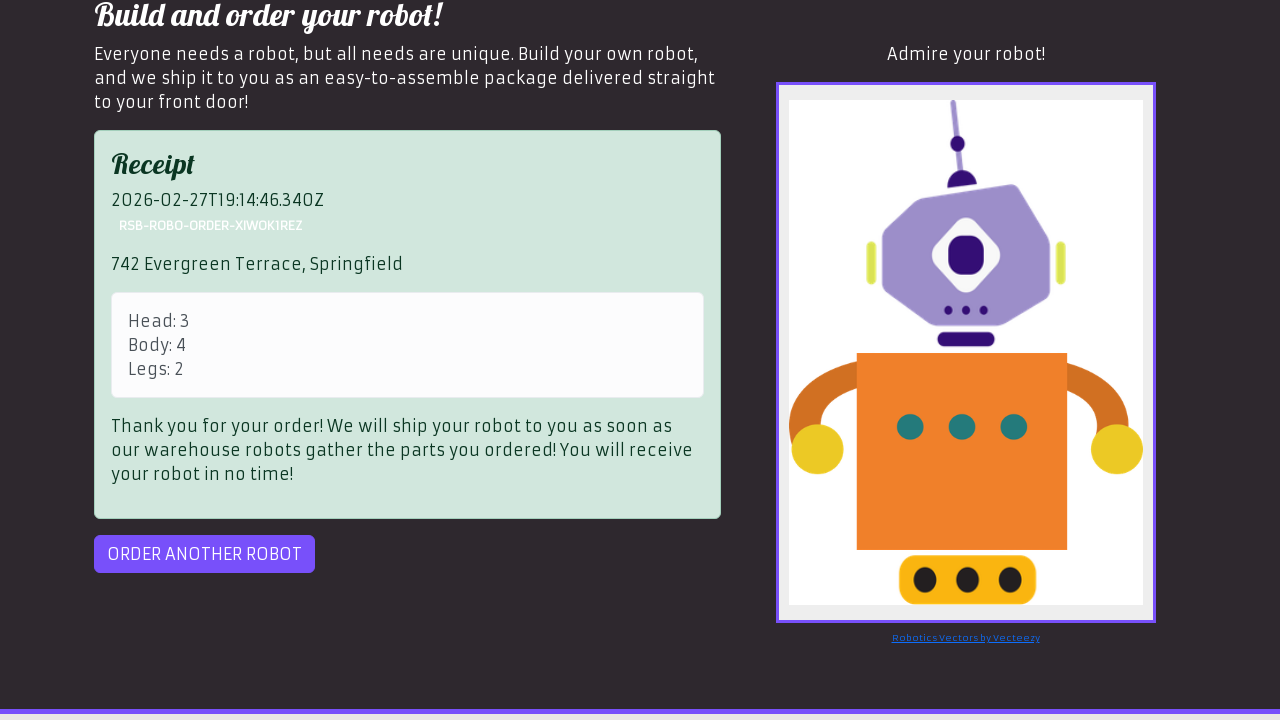